Tests navigating through nested iframes (iframe within an iframe) and entering text in an input field within the innermost iframe

Starting URL: https://demo.automationtesting.in/Frames.html

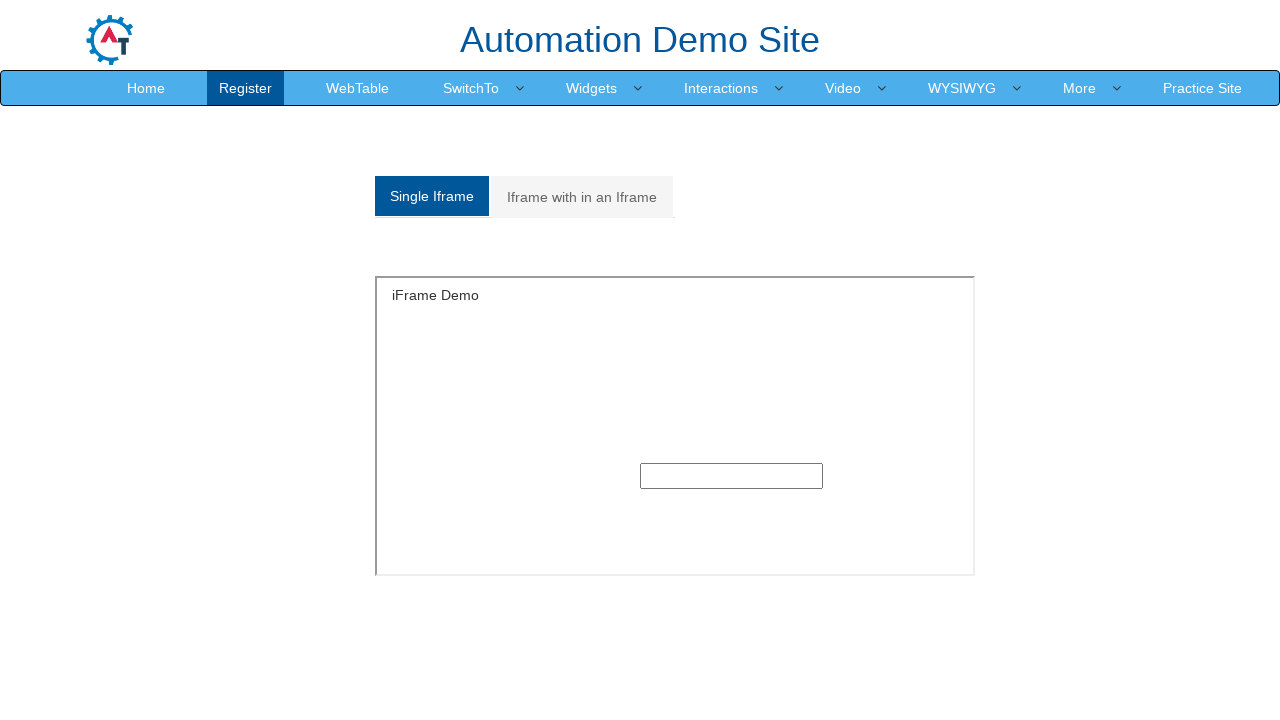

Clicked on 'Iframe with in an Iframe' tab/link at (582, 197) on xpath=//a[normalize-space()='Iframe with in an Iframe']
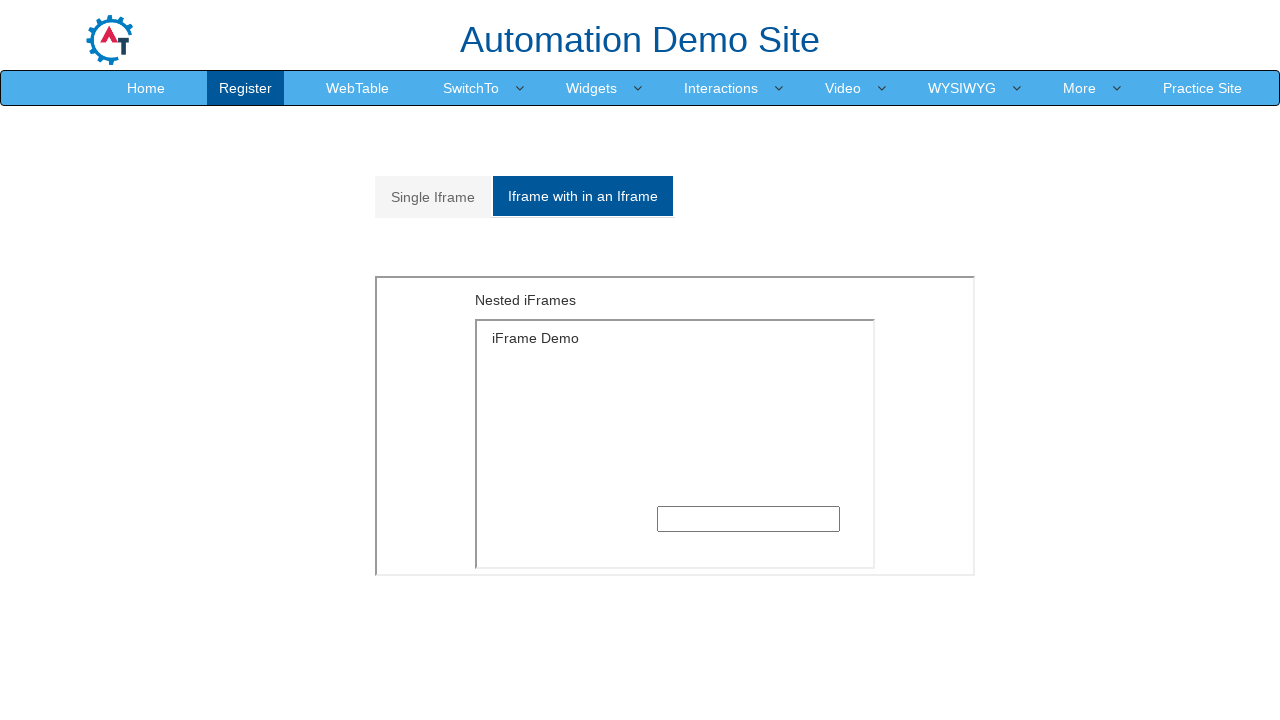

Located the first iframe with id 'Multiple'
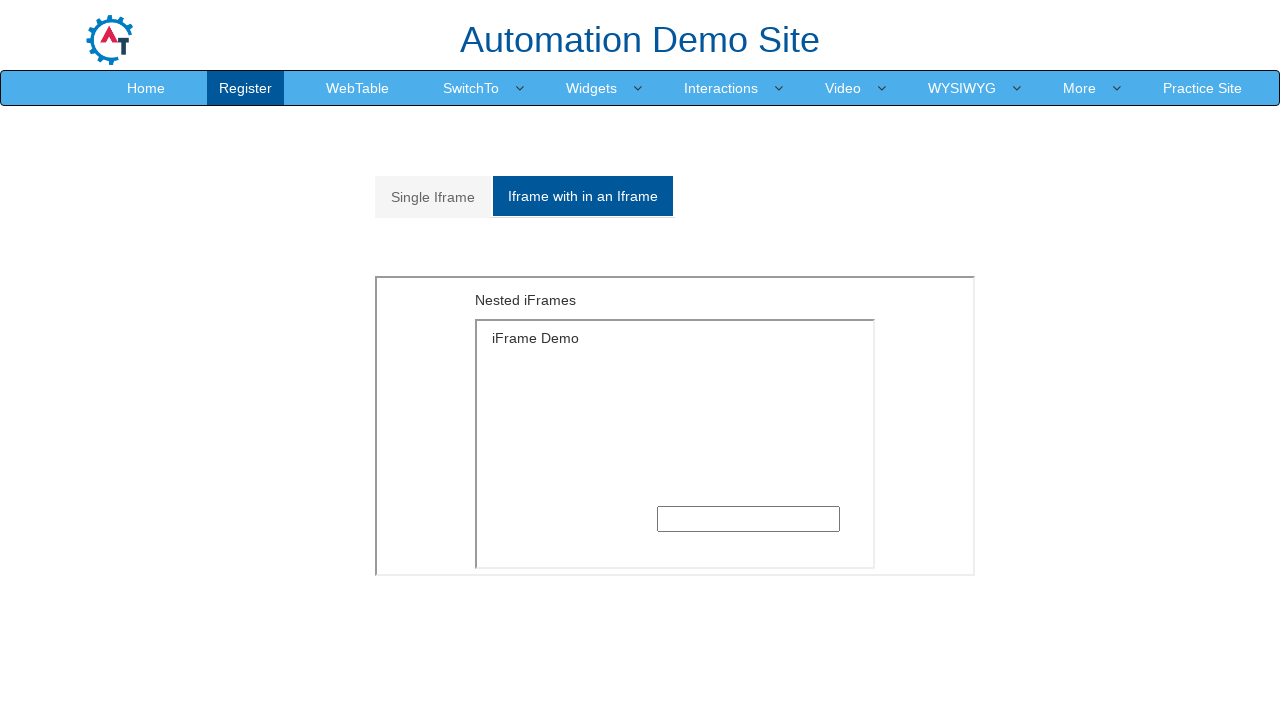

Located the nested iframe within the first iframe
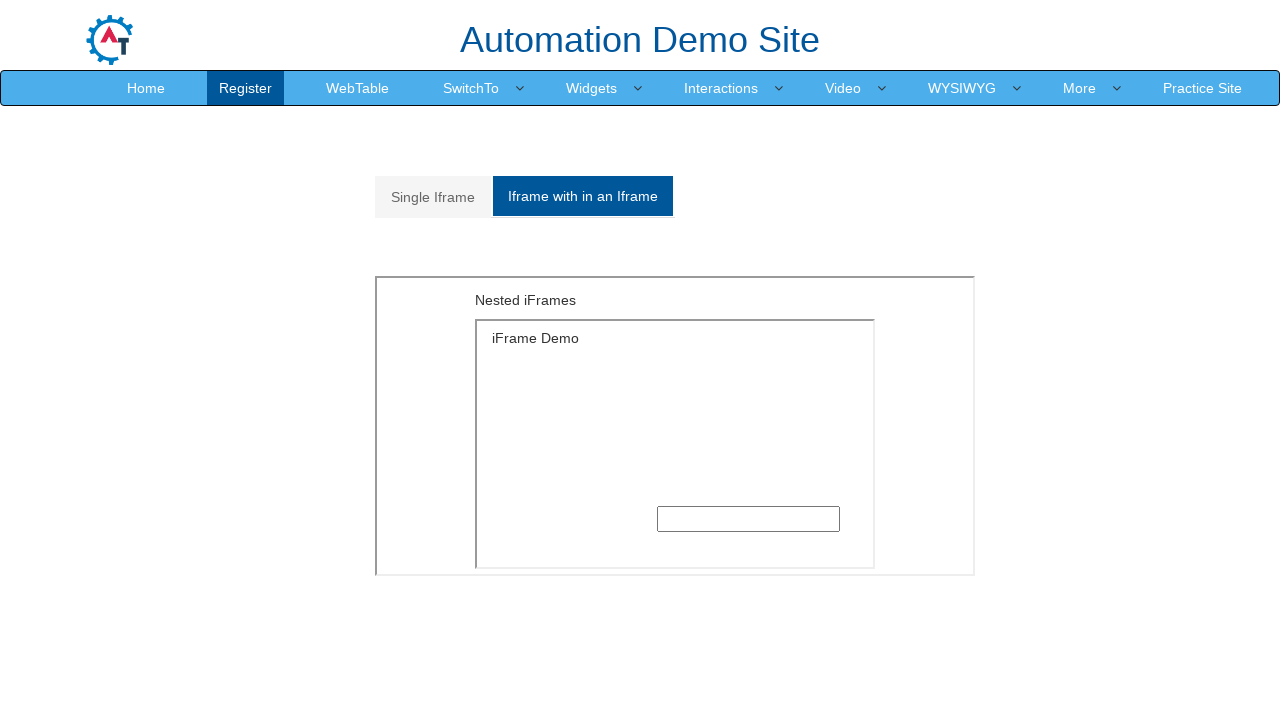

Entered text 'TestUserInputData12345' in the input field within the nested iframe on xpath=//*[@id='Multiple']/iframe >> internal:control=enter-frame >> xpath=//div[
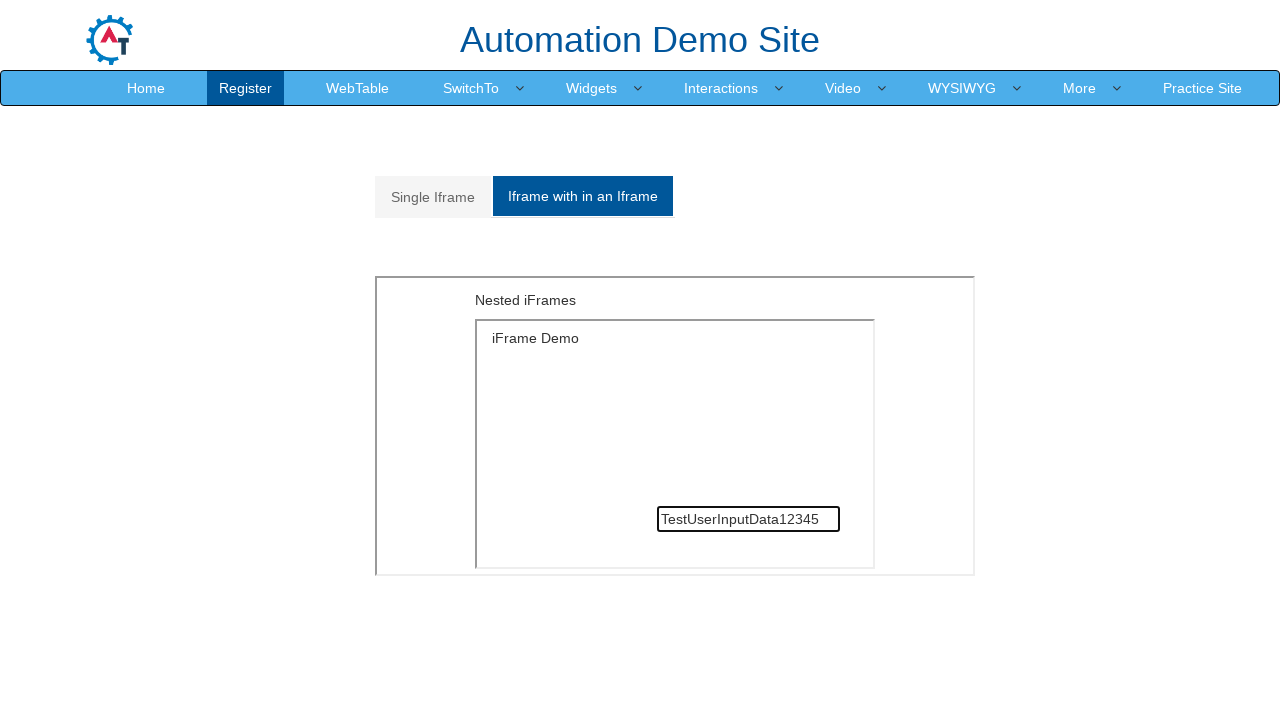

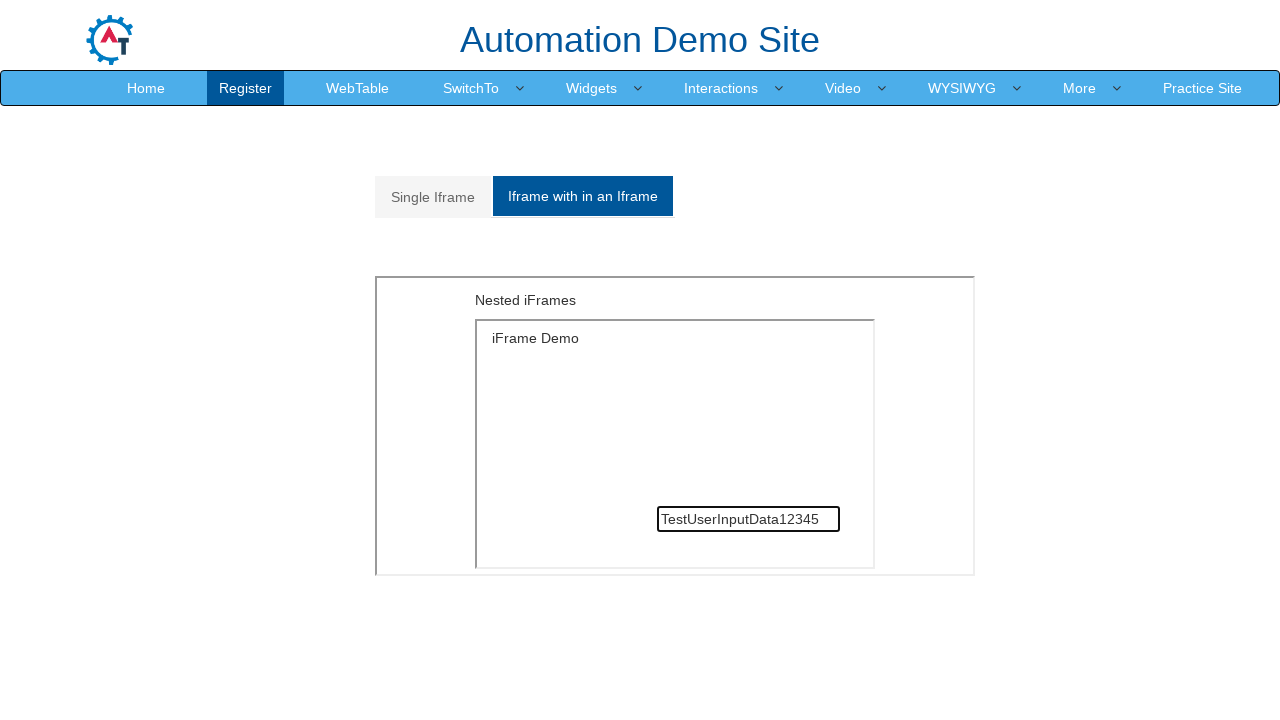